Verifies that the "Forgot your password?" link on the login page contains the correct href attribute value

Starting URL: http://zero.webappsecurity.com/login.html

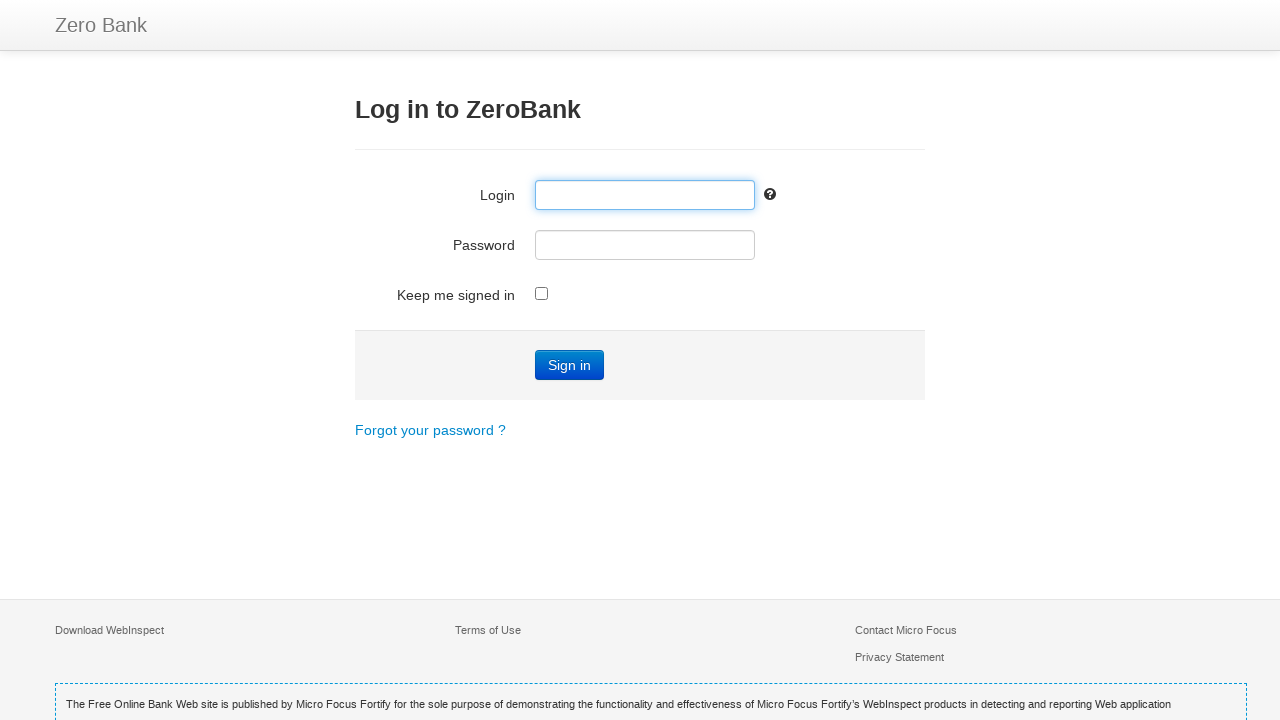

Navigated to login page
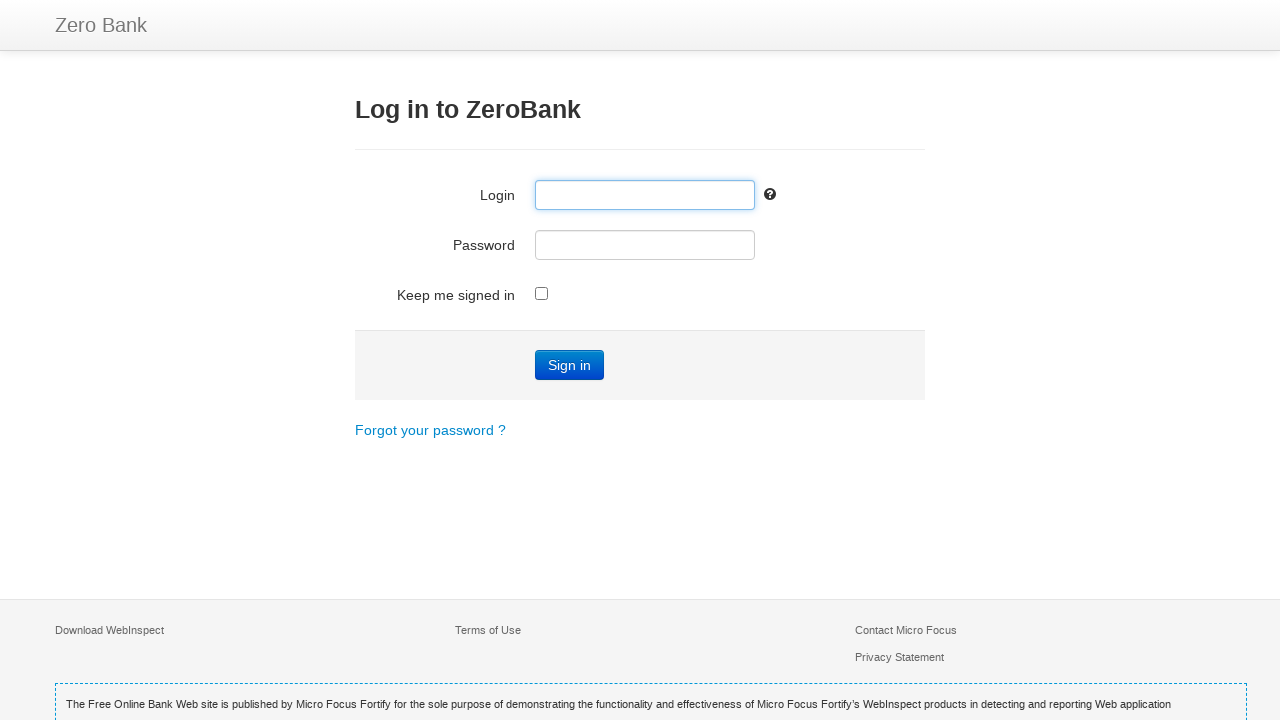

Located 'Forgot your password?' link element
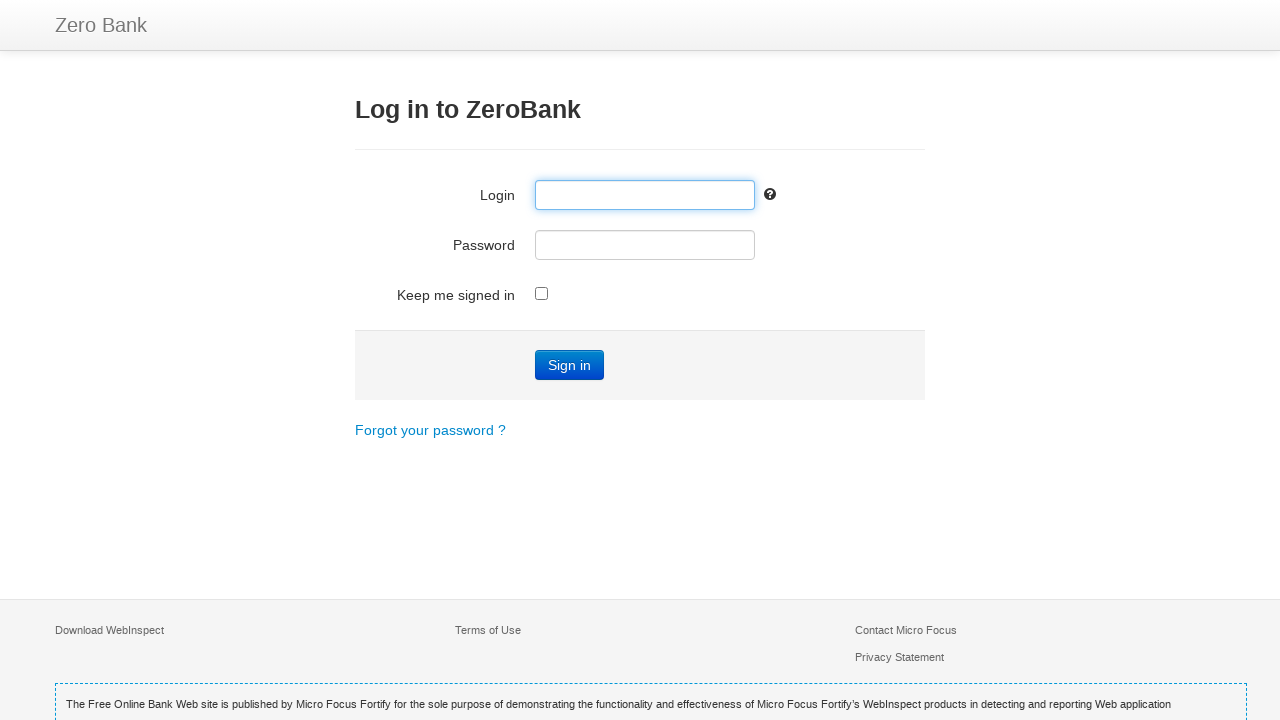

Retrieved href attribute value: /forgot-password.html
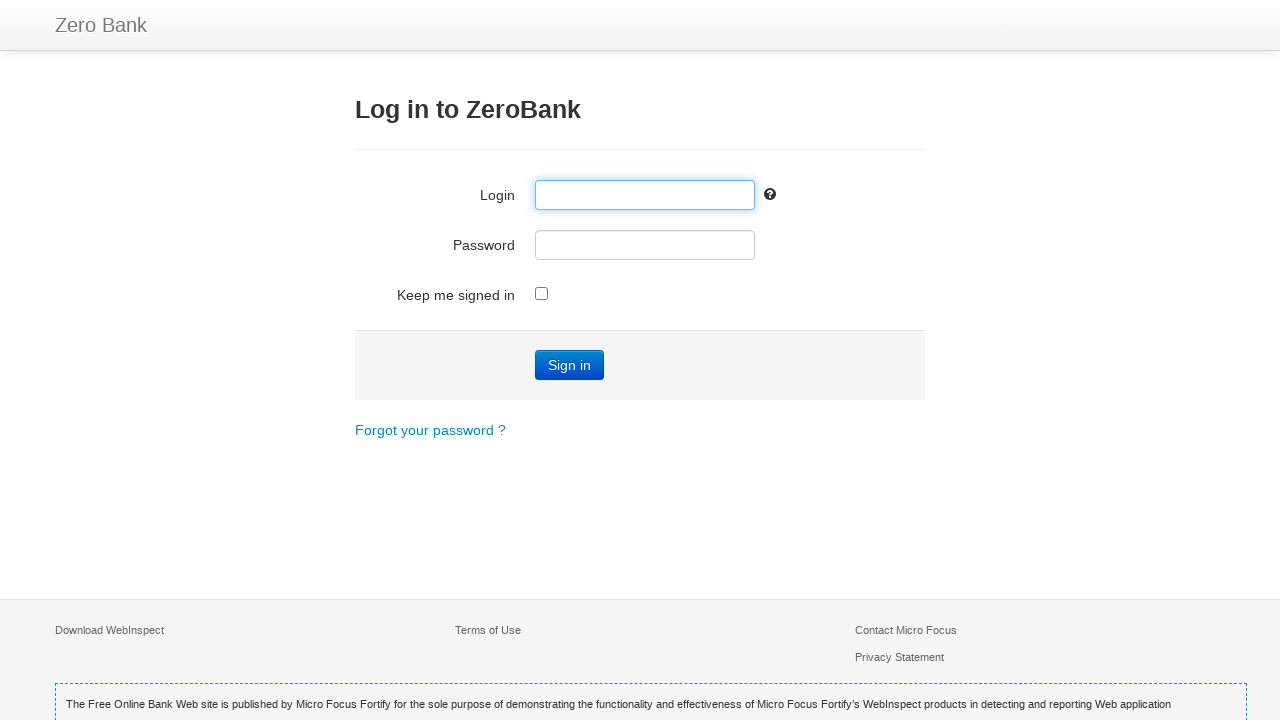

Verified href attribute contains '/forgot-password.html'
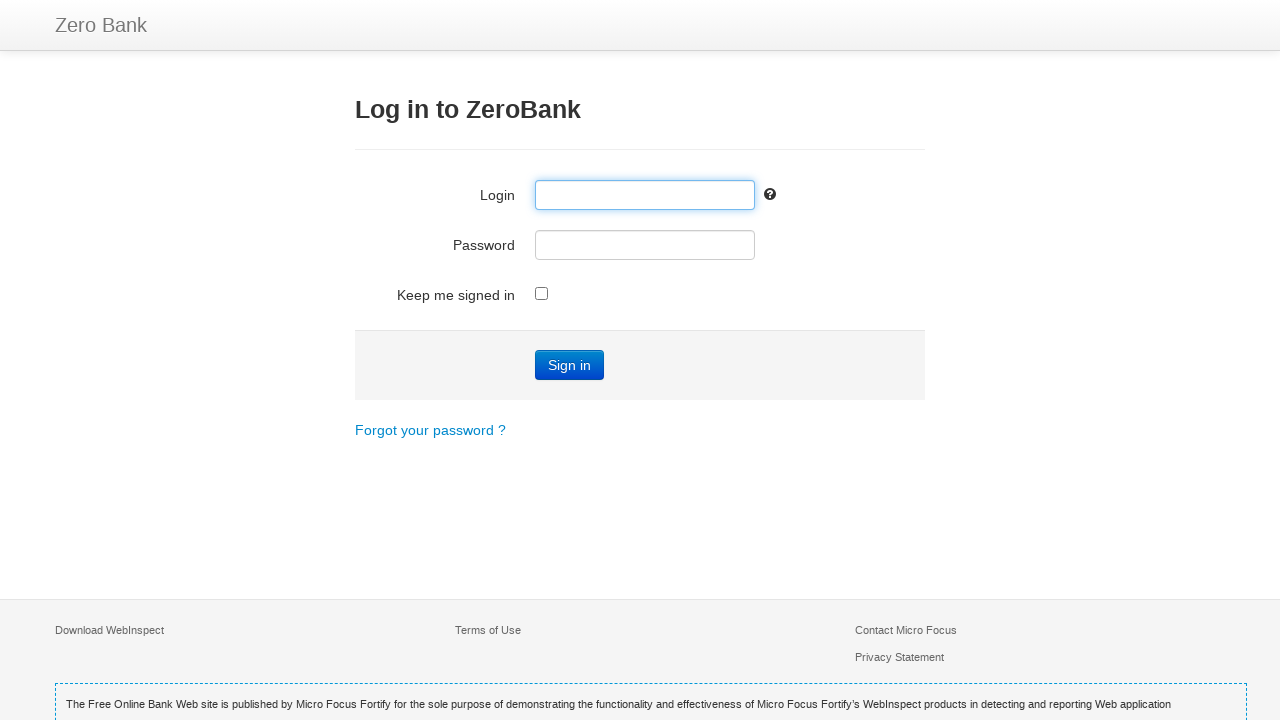

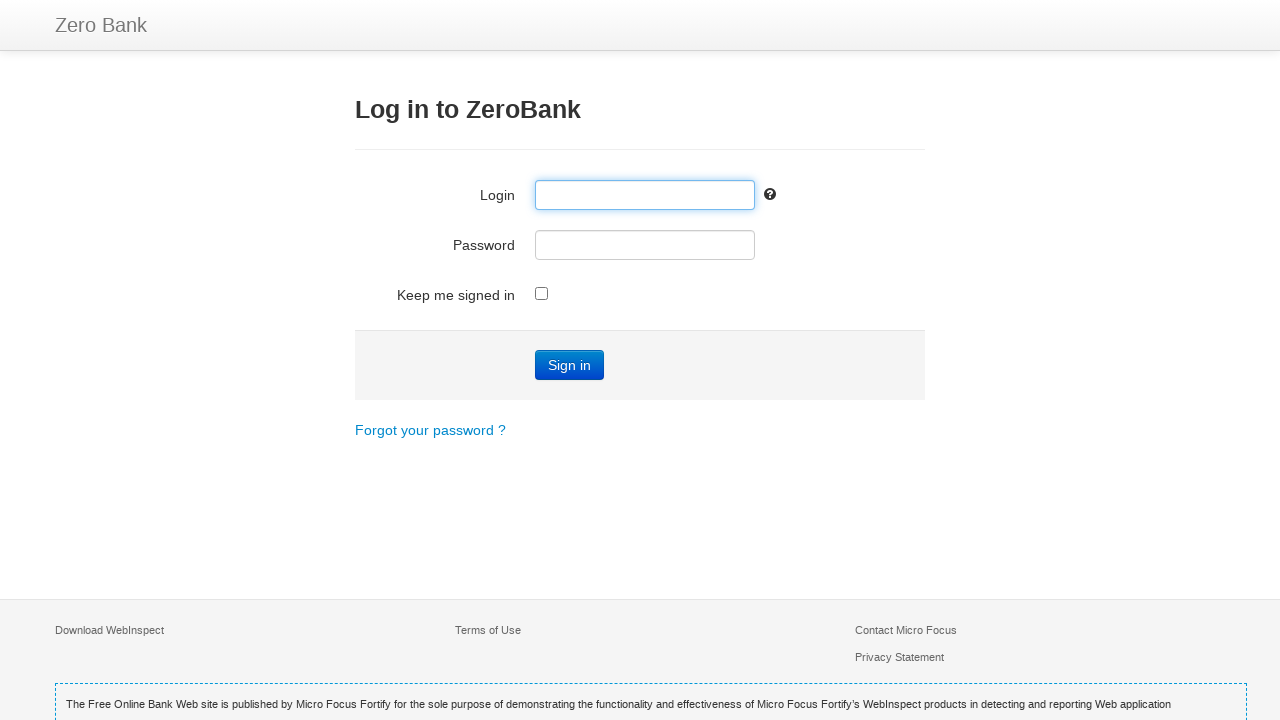